Tests tooltip functionality by navigating to the widgets section and hovering over tooltip elements to trigger their display

Starting URL: https://demoqa.com/

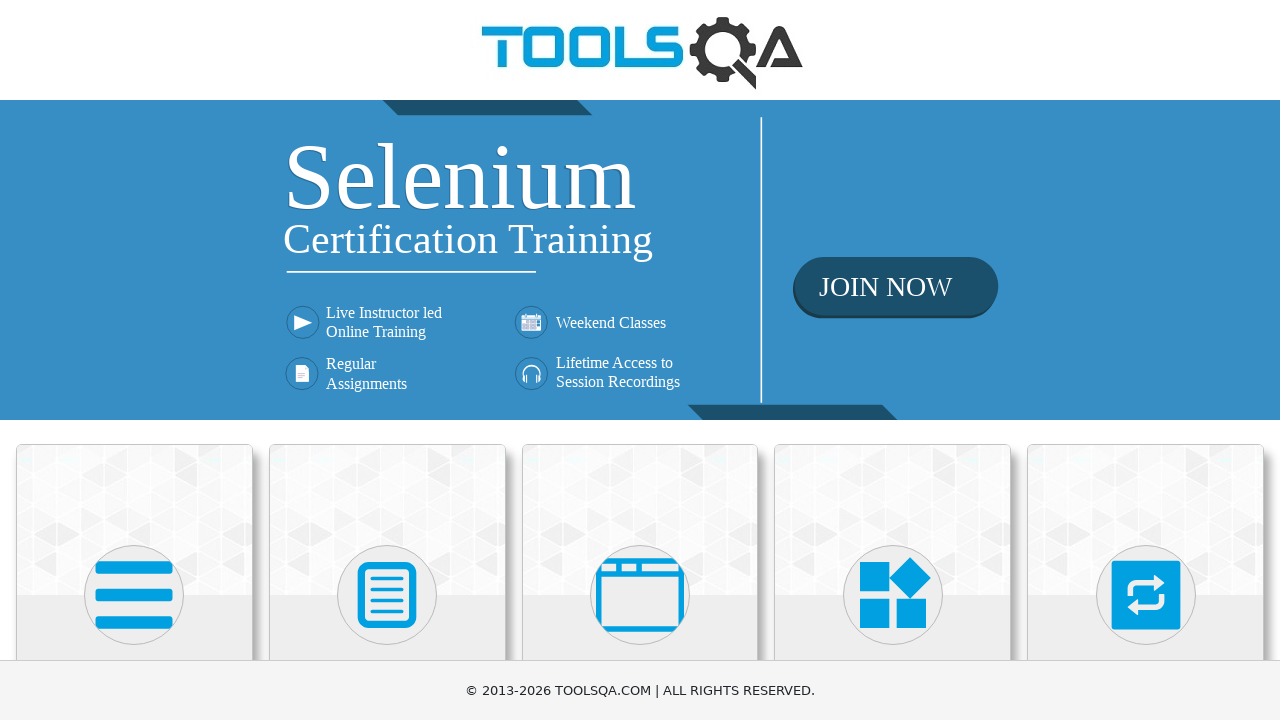

Scrolled down 300px to reveal widgets section
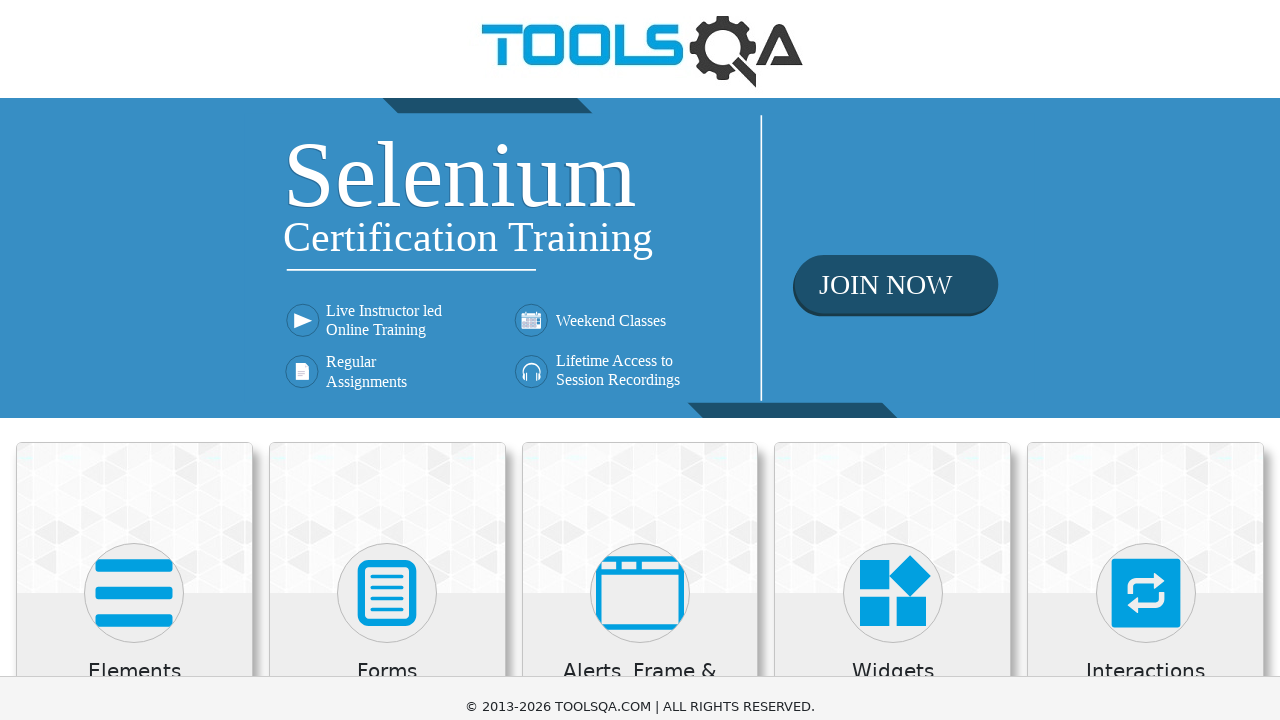

Clicked on Widgets section at (893, 373) on xpath=//h5[contains(text(),'Widgets')]
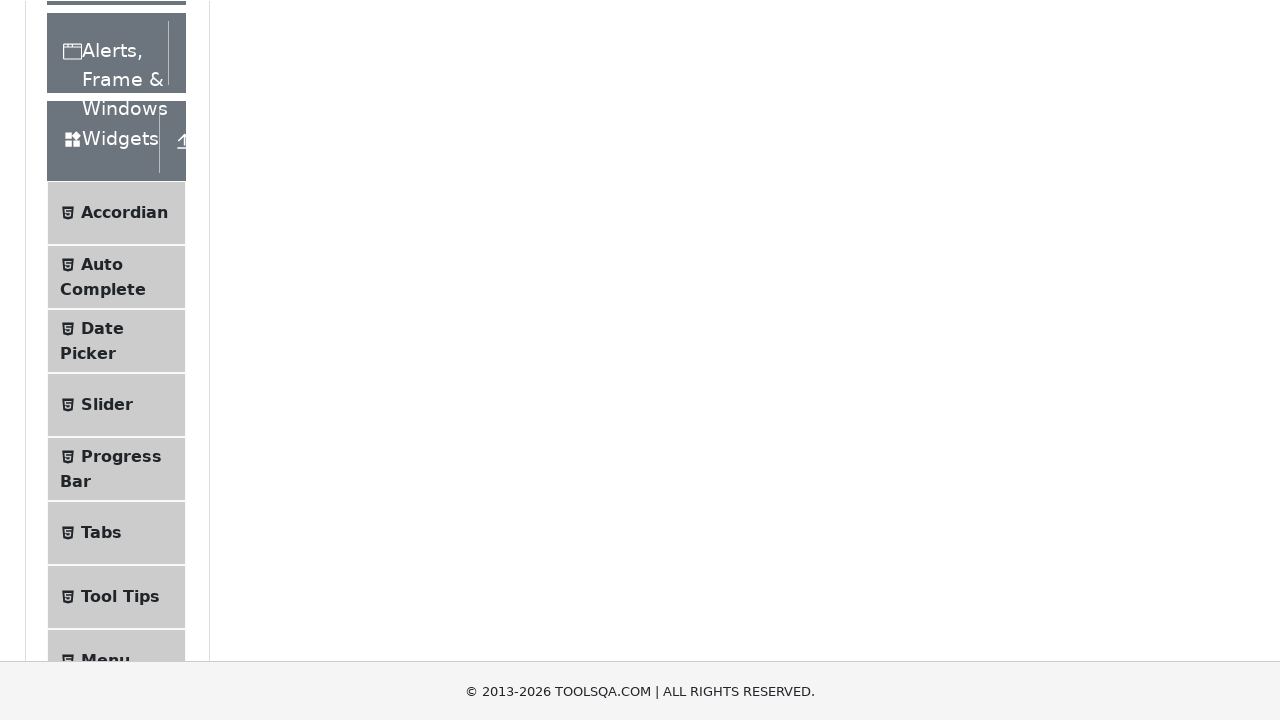

Scrolled down 500px to reveal Tool Tips option
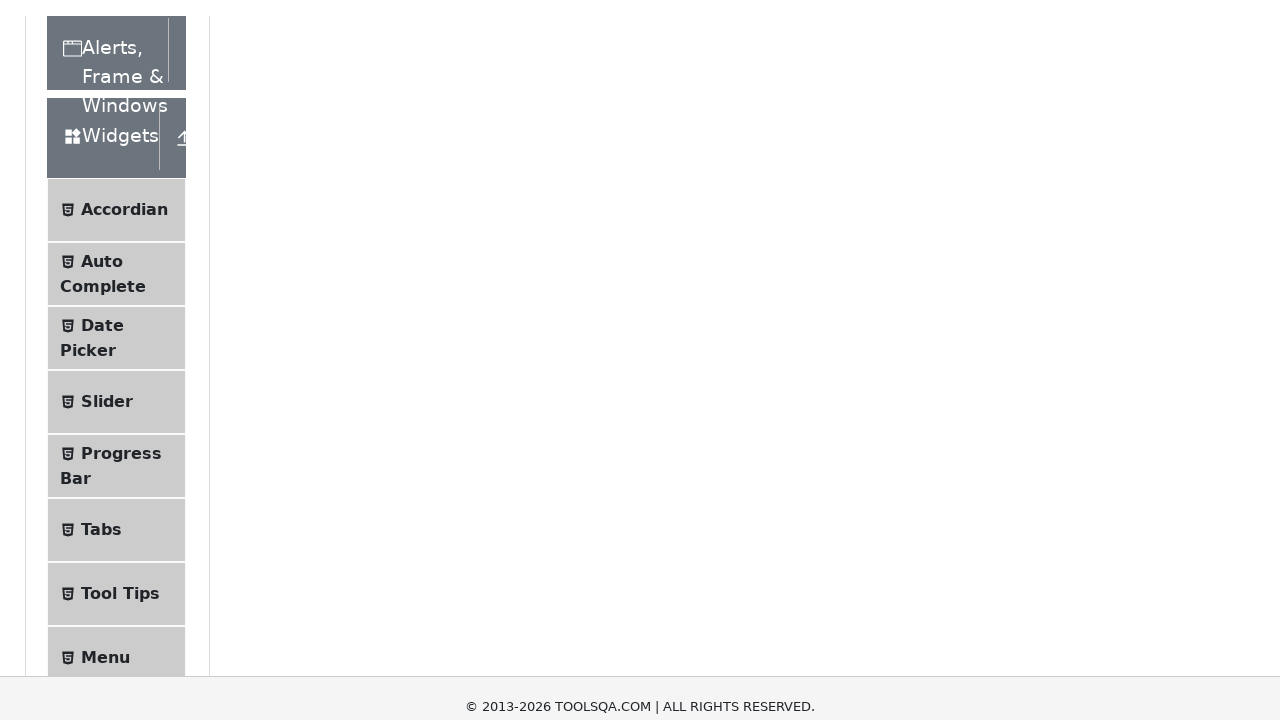

Clicked on Tool Tips menu item at (120, 259) on xpath=//span[contains(text(),'Tool Tips')]
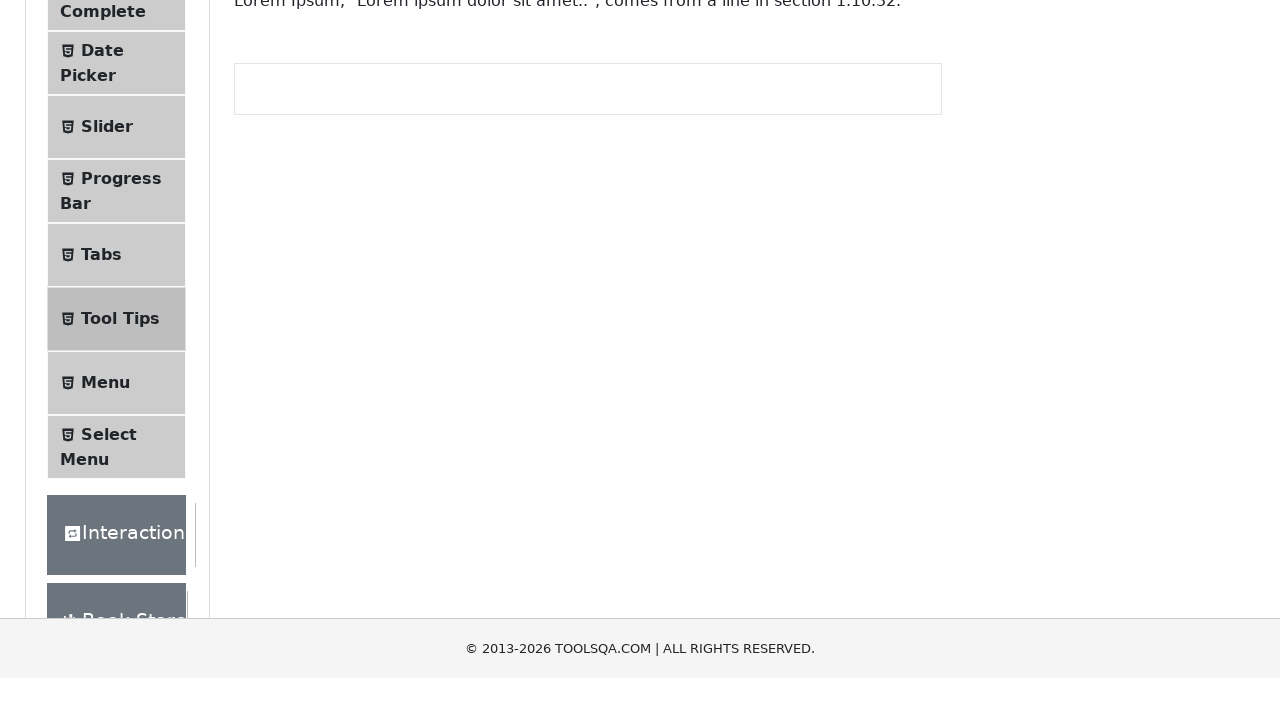

Hovered over tooltip button to trigger tooltip display at (313, 84) on #toolTipButton
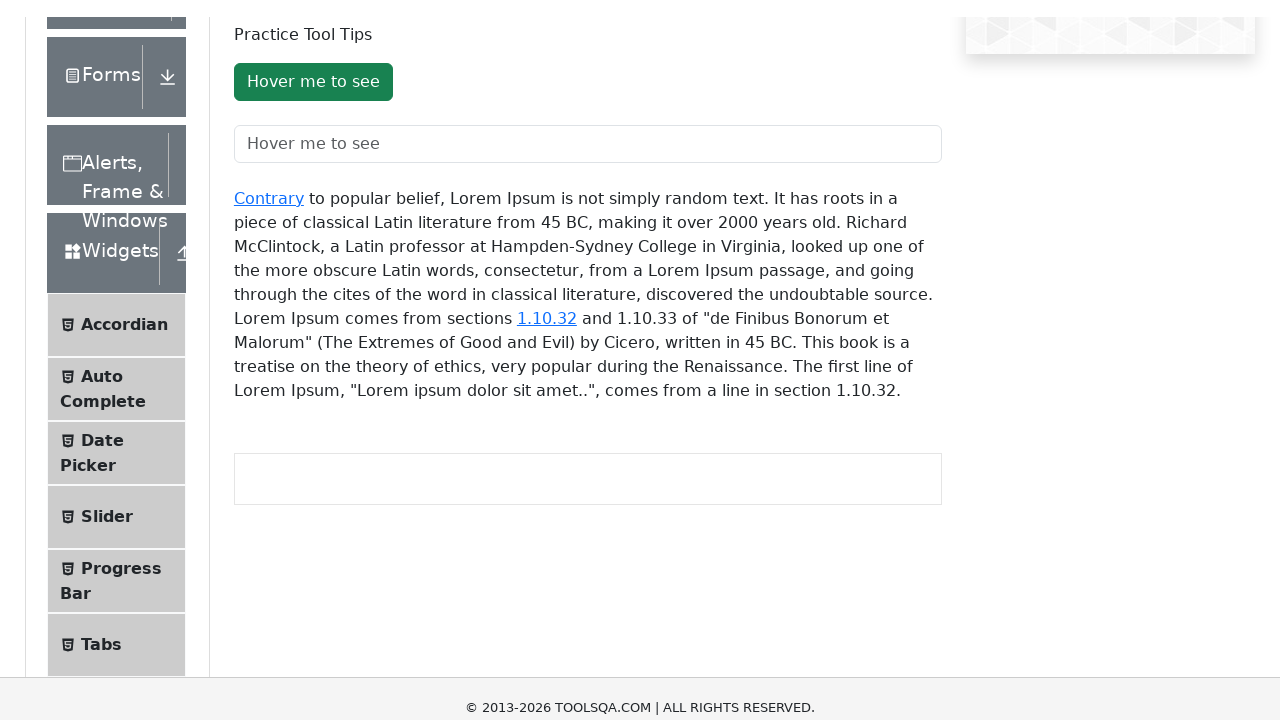

Waited 3 seconds for tooltip to become visible
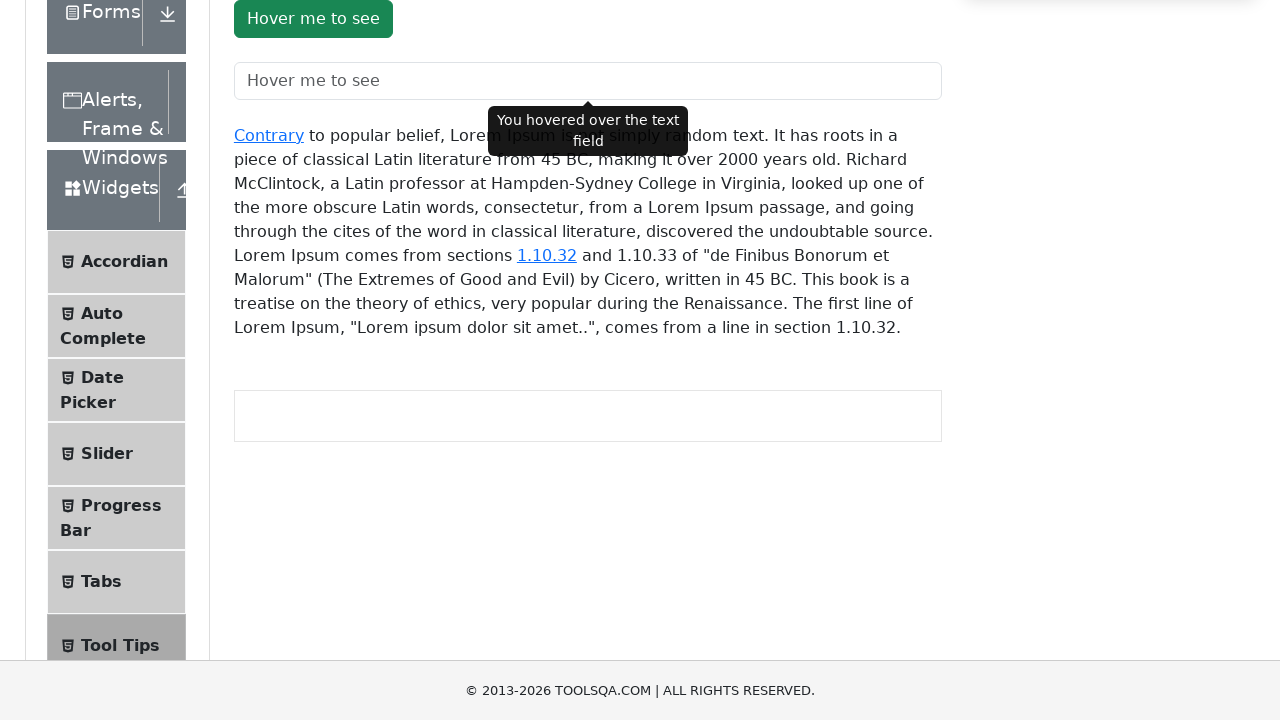

Hovered over tooltip text field to trigger its tooltip display at (588, 81) on #toolTipTextField
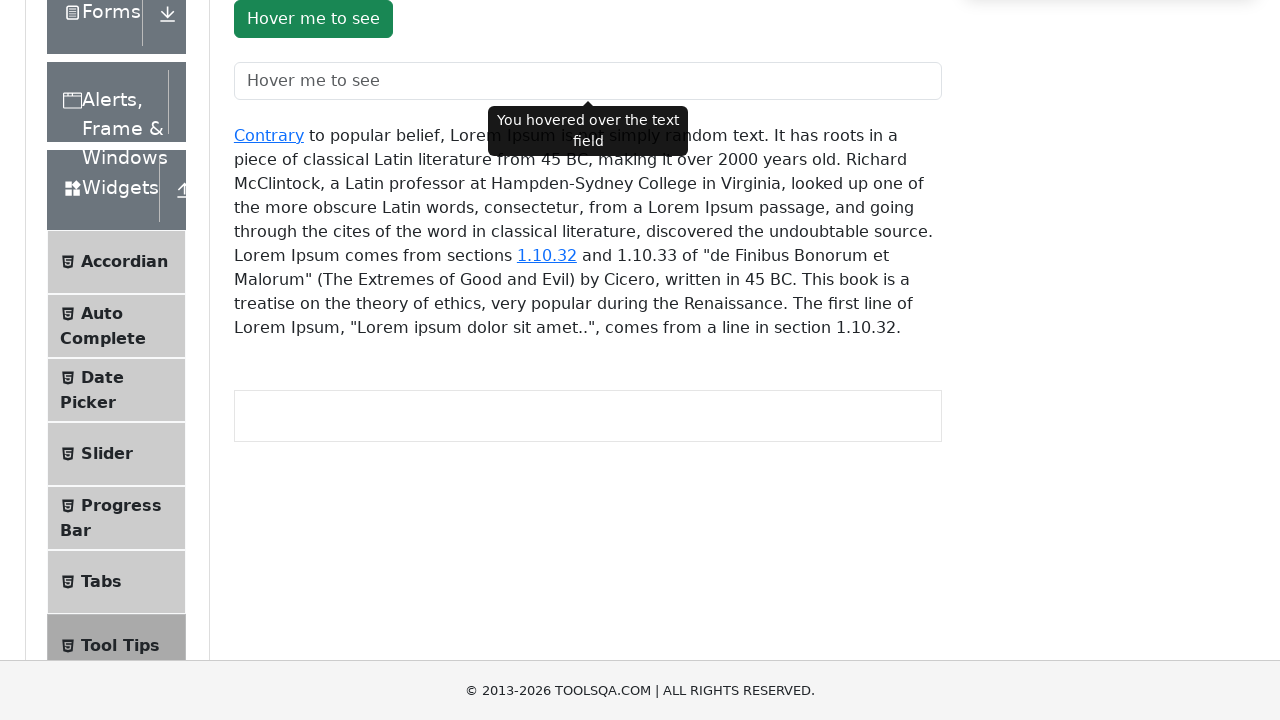

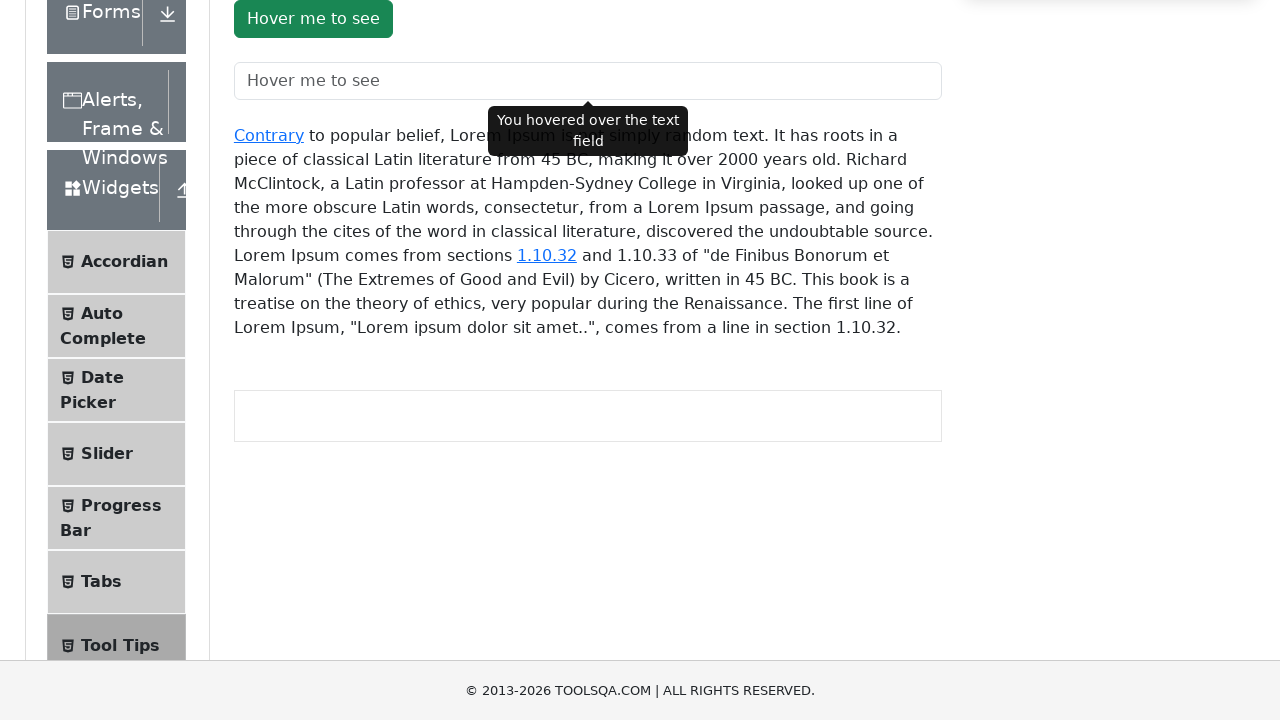